Tests selecting an option from a dropdown list by visible text and verifying the selection

Starting URL: https://bonigarcia.dev/selenium-webdriver-java/web-form.html

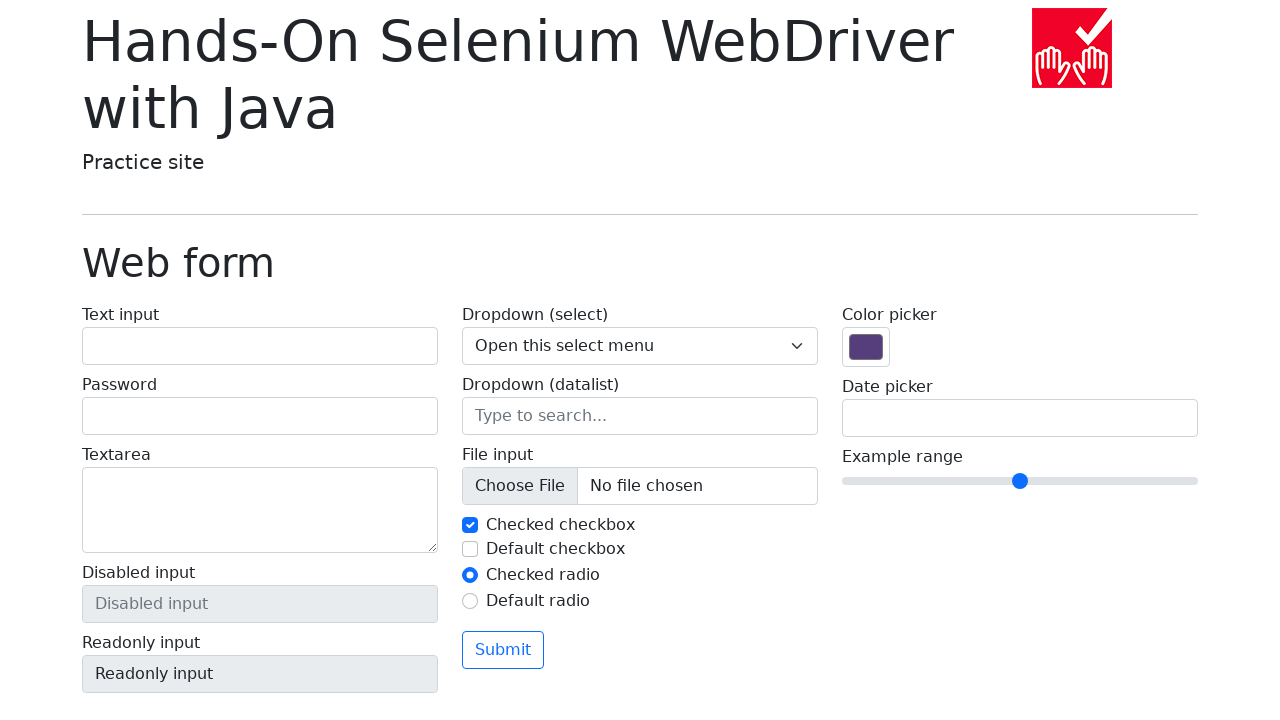

Selected 'Three' from dropdown list by visible text on select.form-select
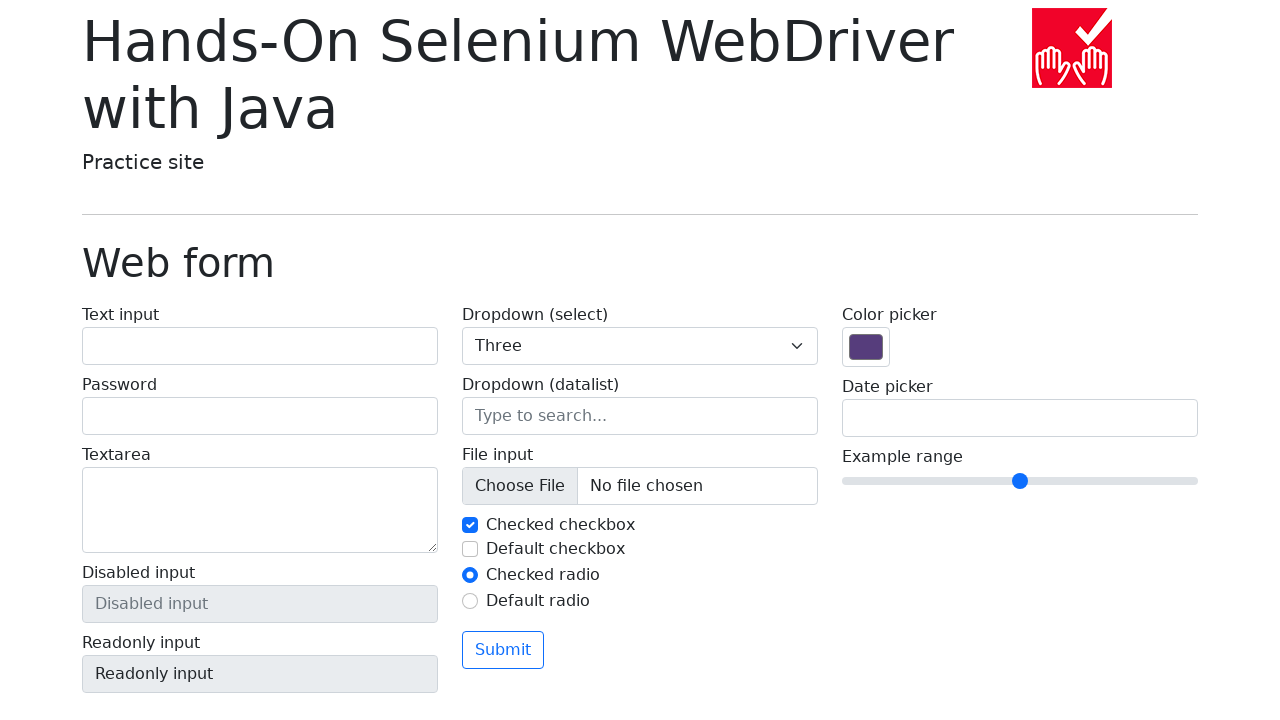

Retrieved selected value from dropdown
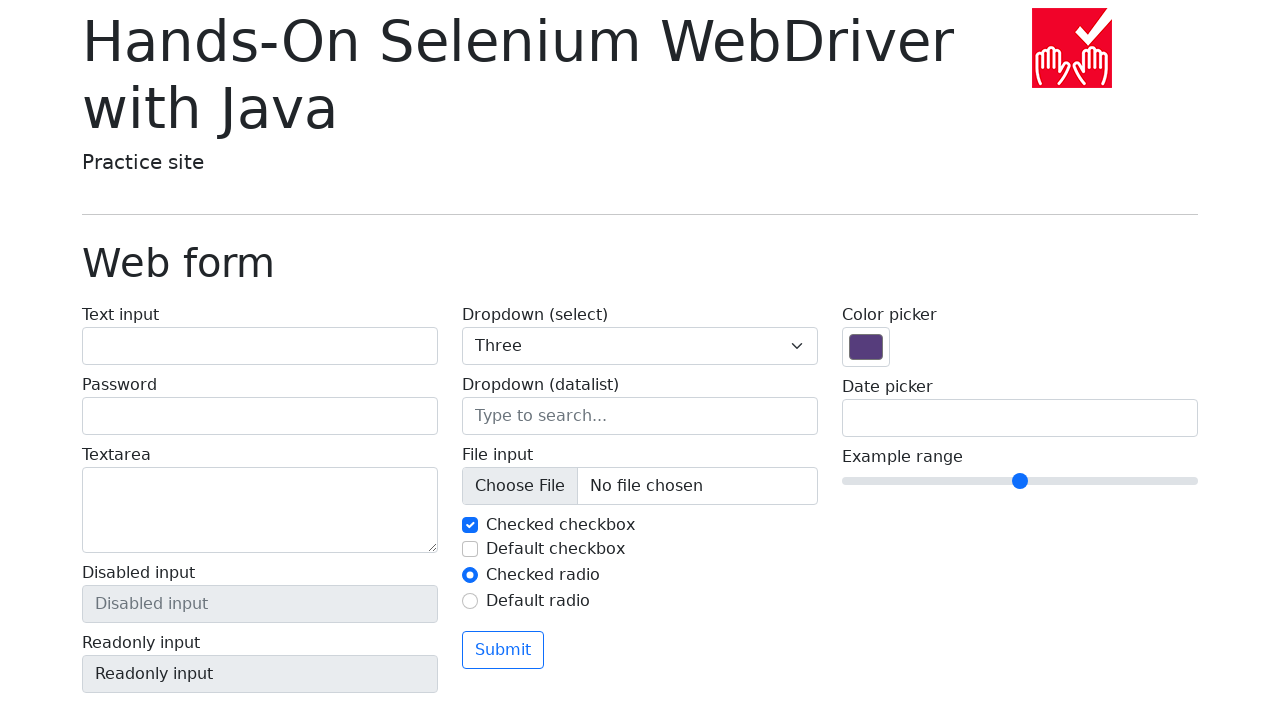

Verified that selected value is '3' (Three)
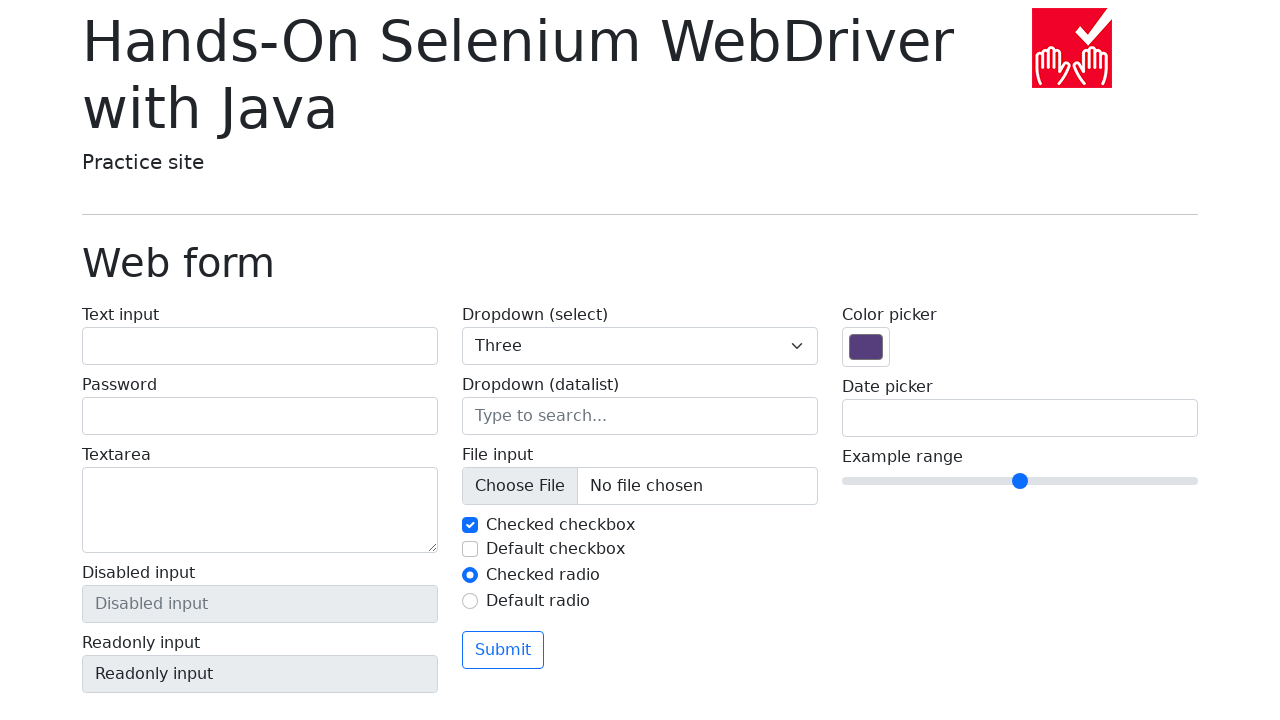

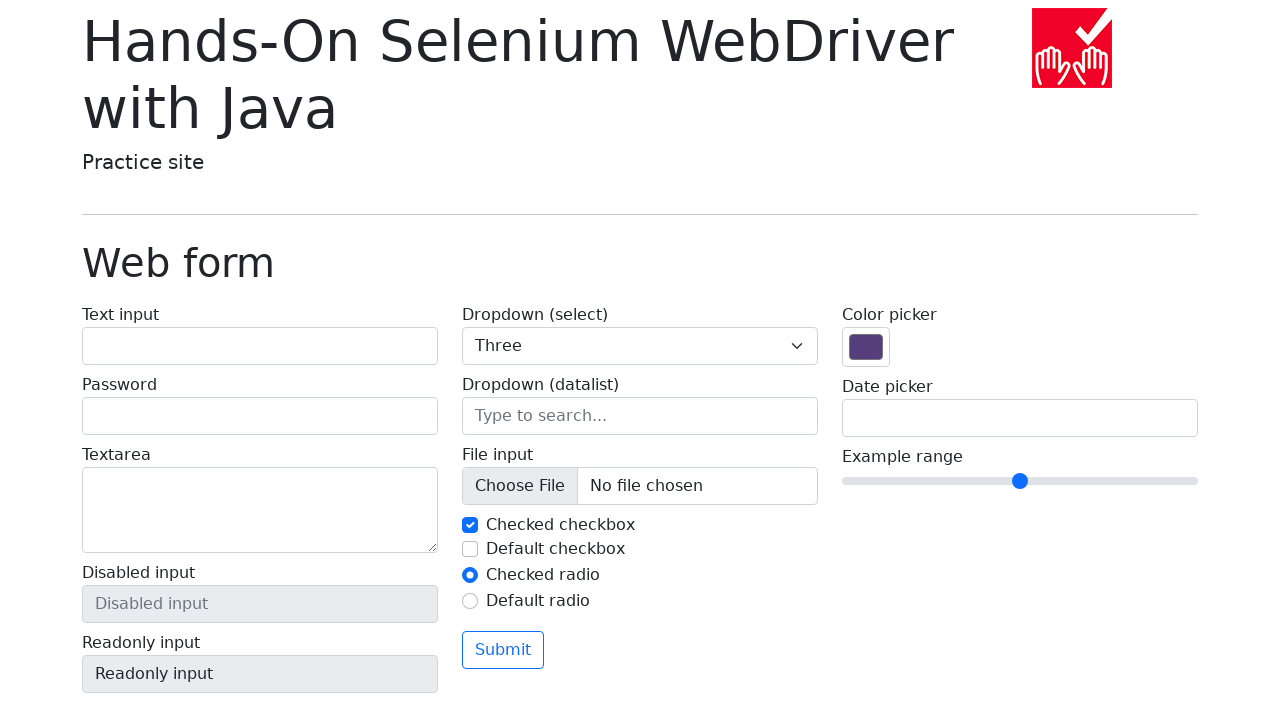